Tests that the random ID element has a valid ID format and changes after refresh

Starting URL: https://demoqa.com/dynamic-properties

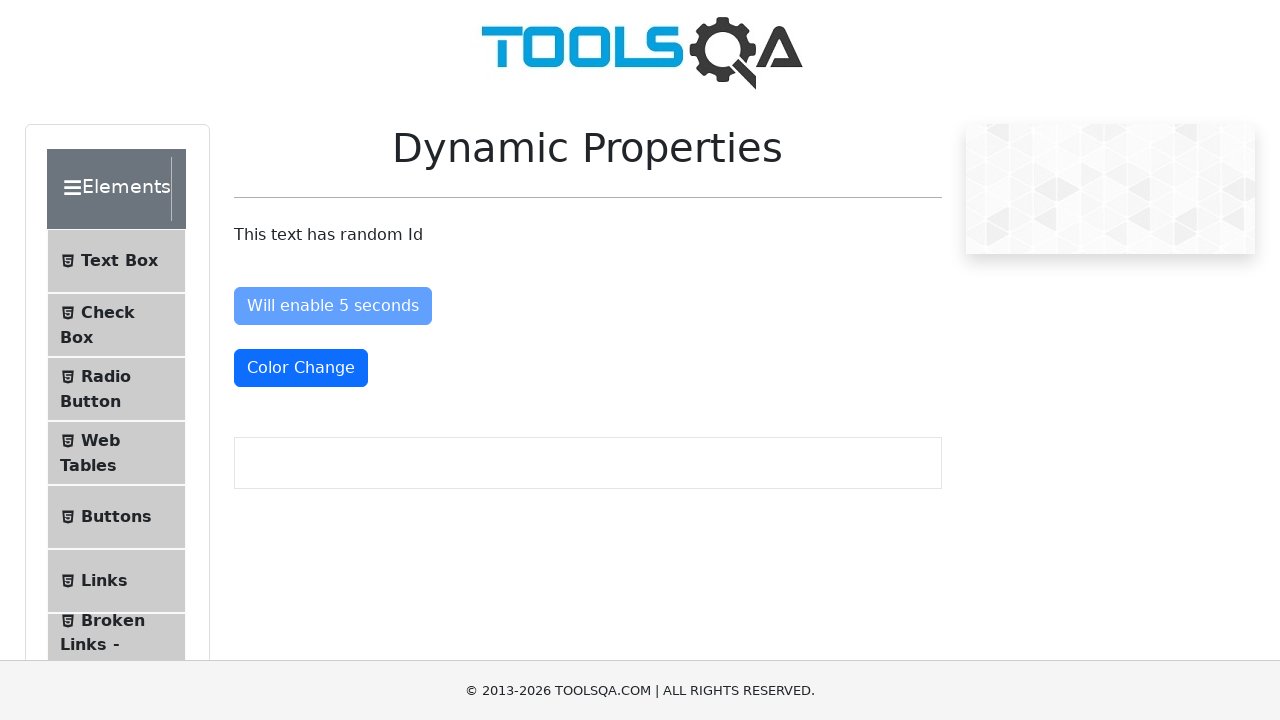

Located element with text 'This text has random Id'
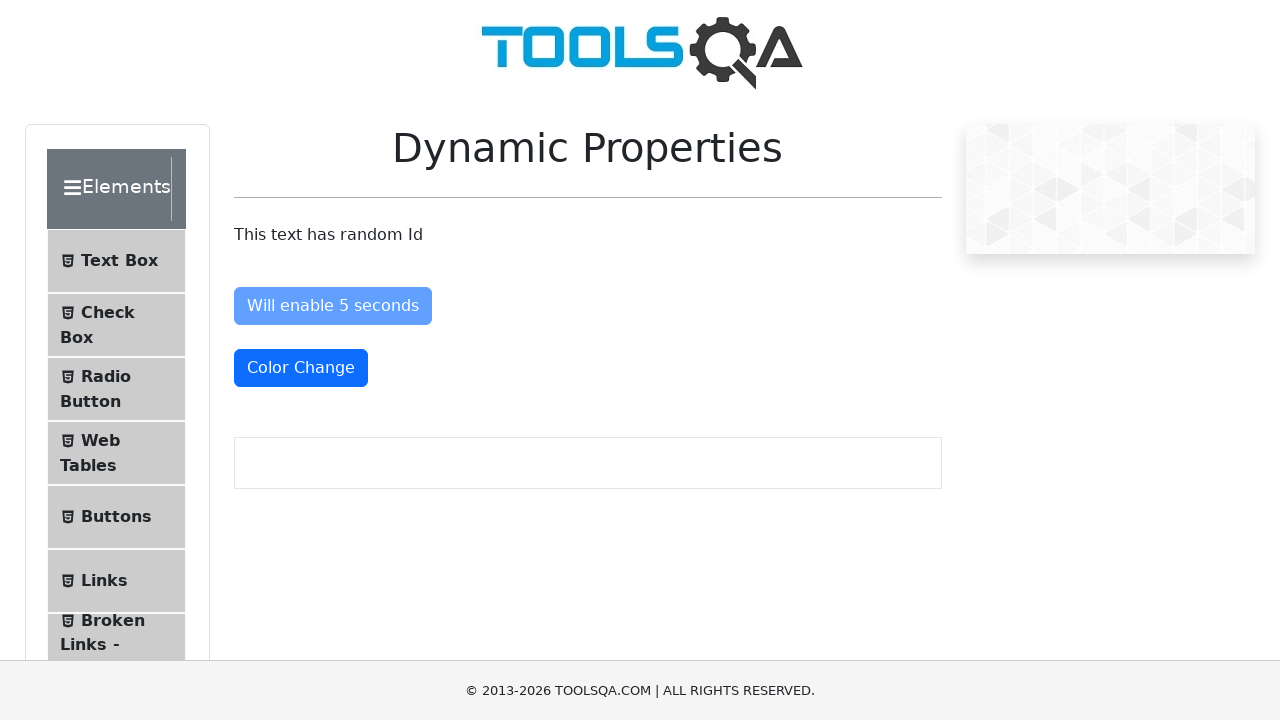

Retrieved initial ID attribute: qOm0g
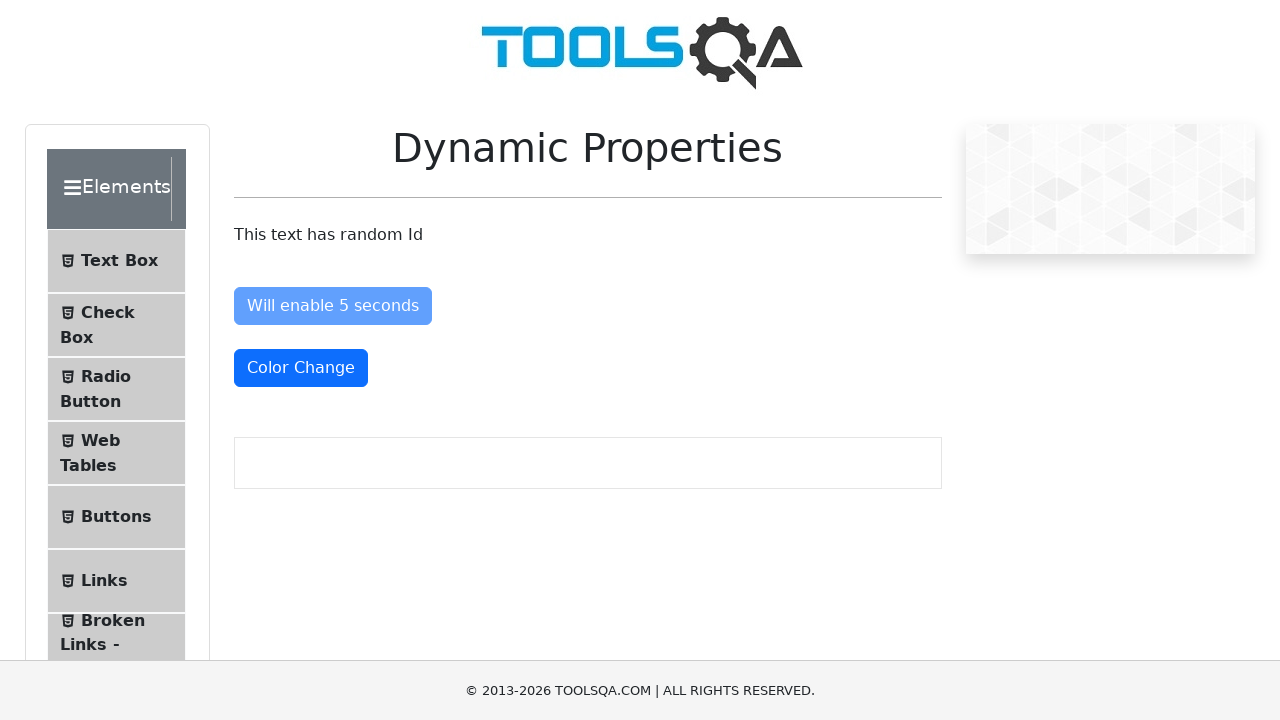

Verified initial ID is not null
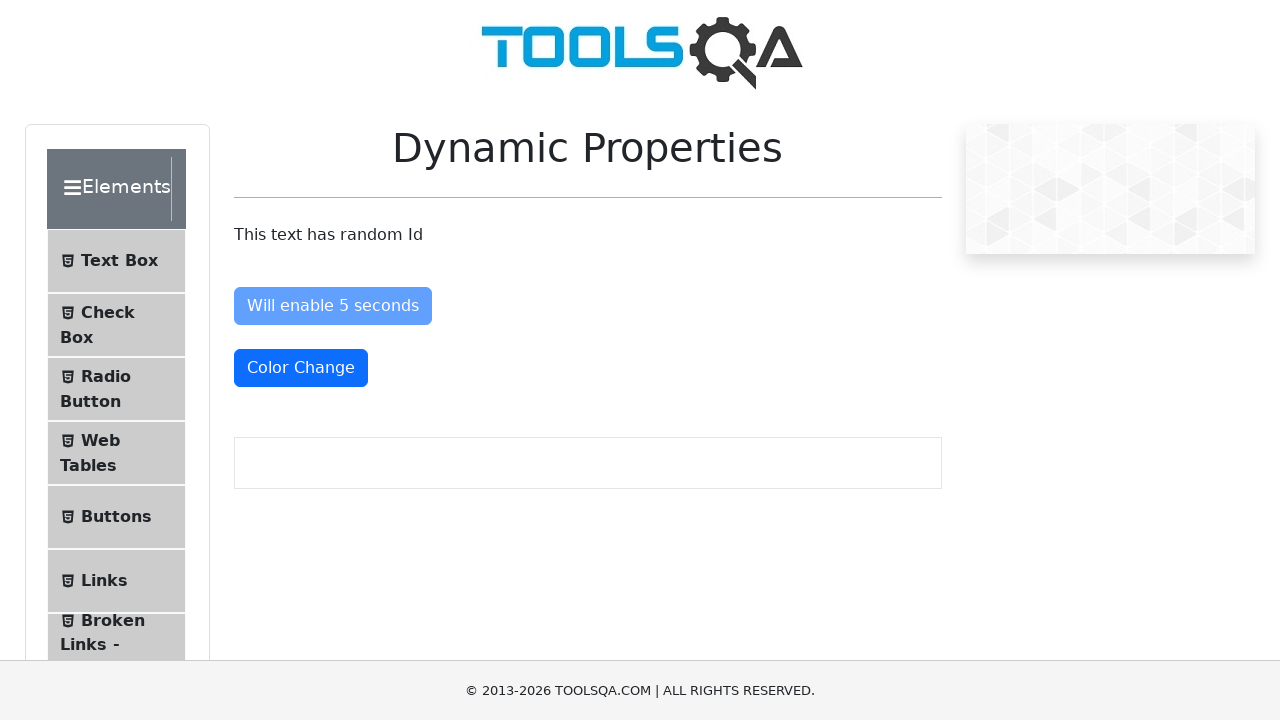

Verified initial ID matches alphanumeric pattern
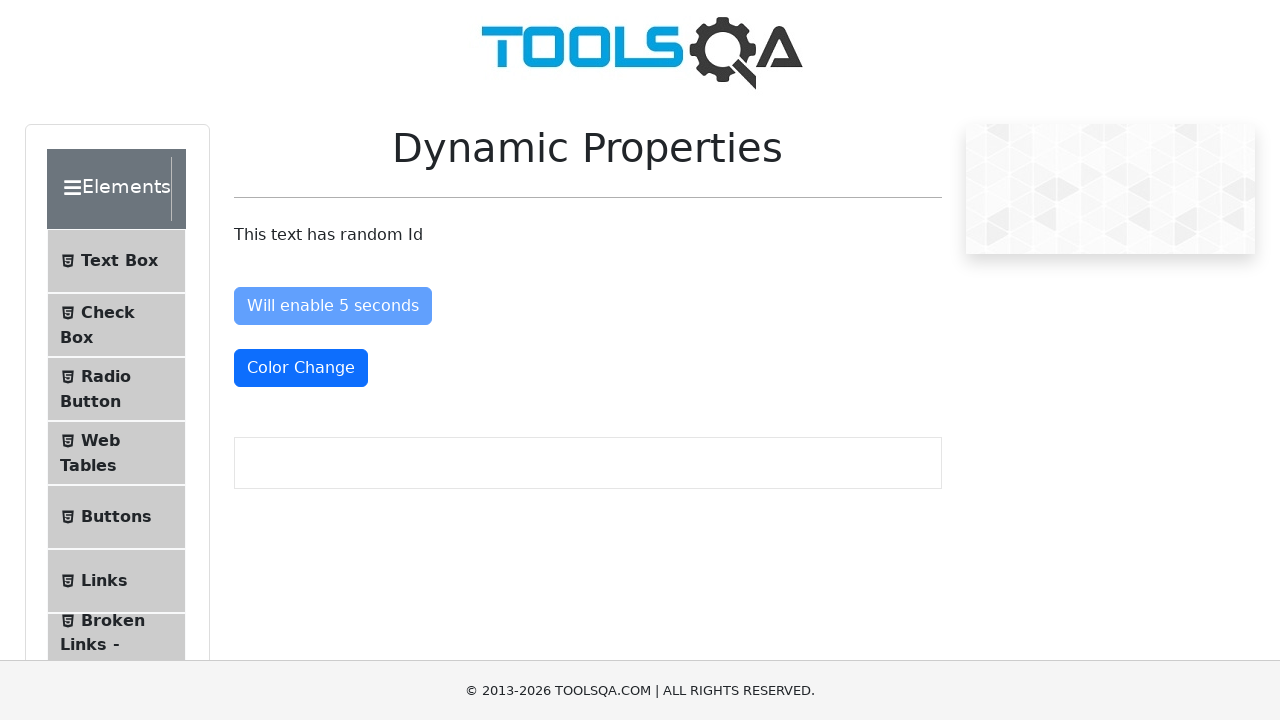

Reloaded page to refresh random ID
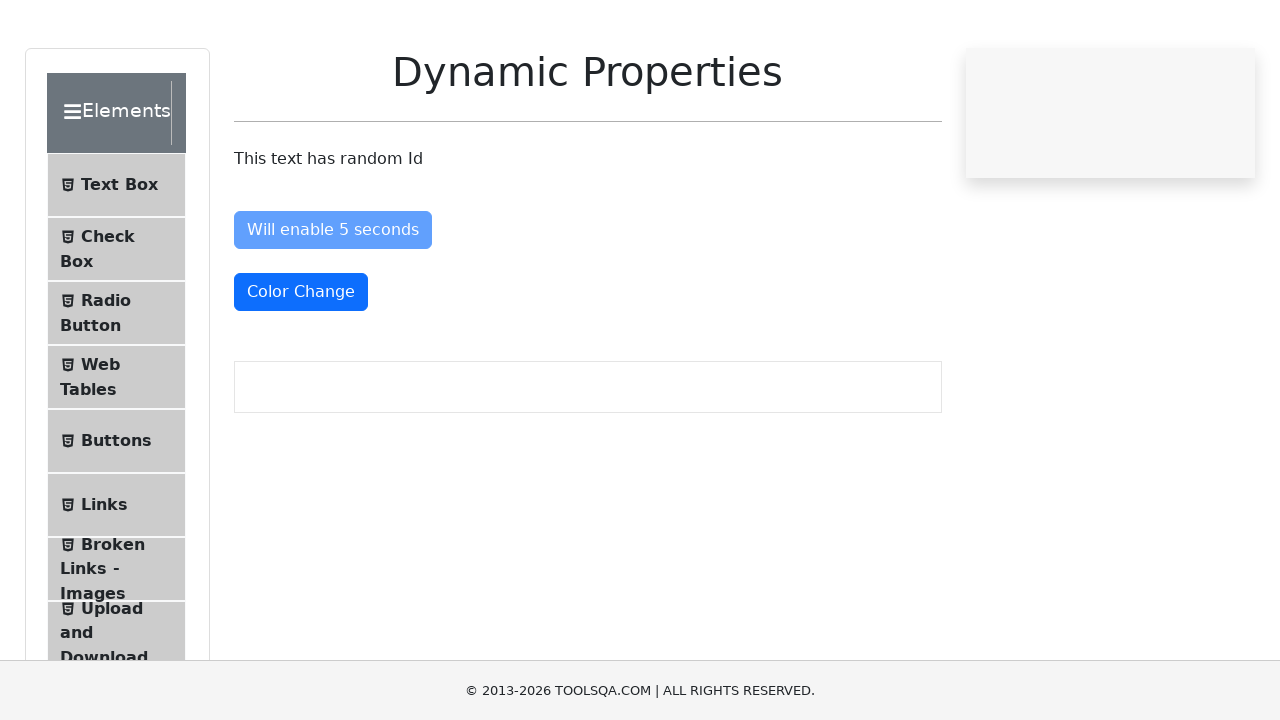

Waited for element with random ID to appear after page reload
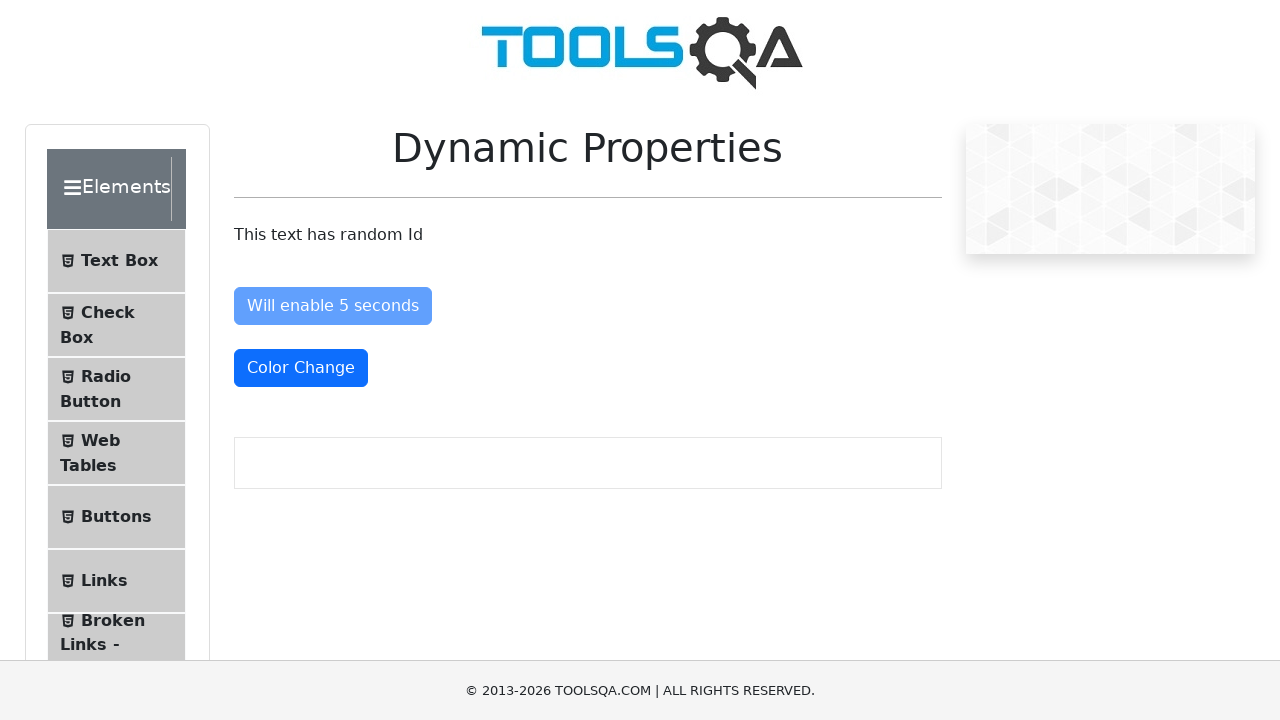

Located element with text 'This text has random Id' after refresh
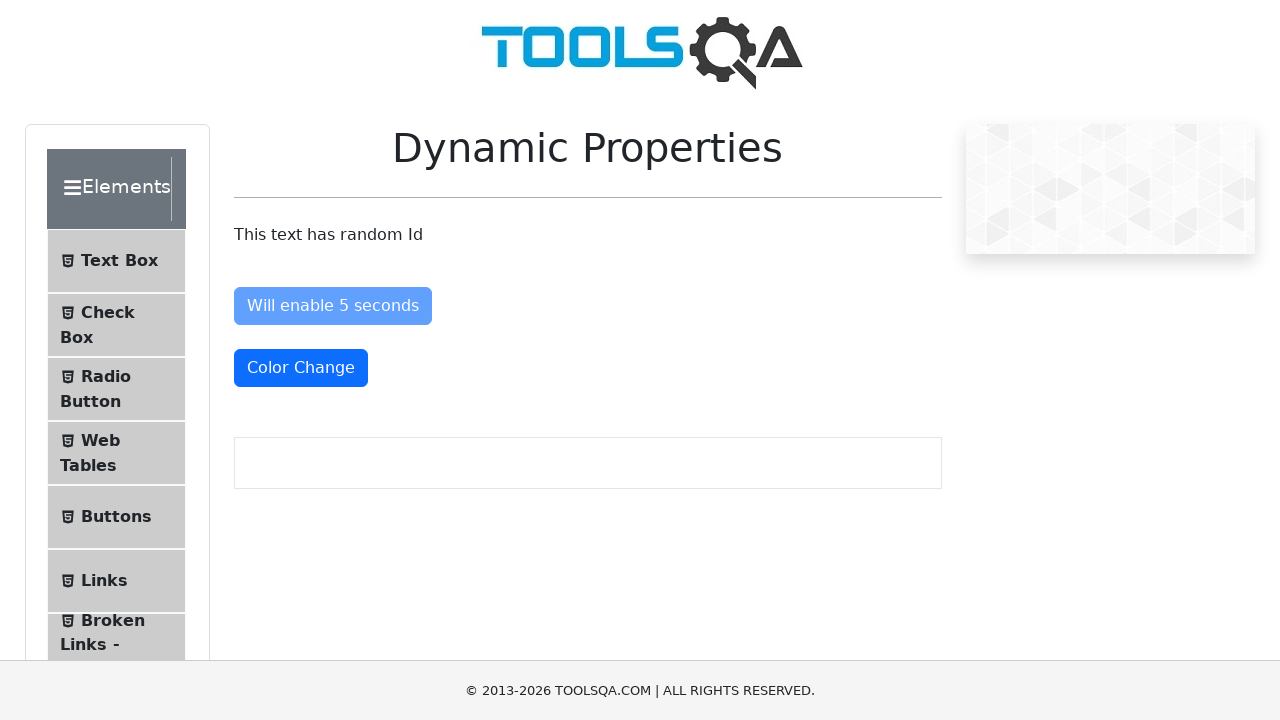

Retrieved updated ID attribute after refresh: X8Ywz
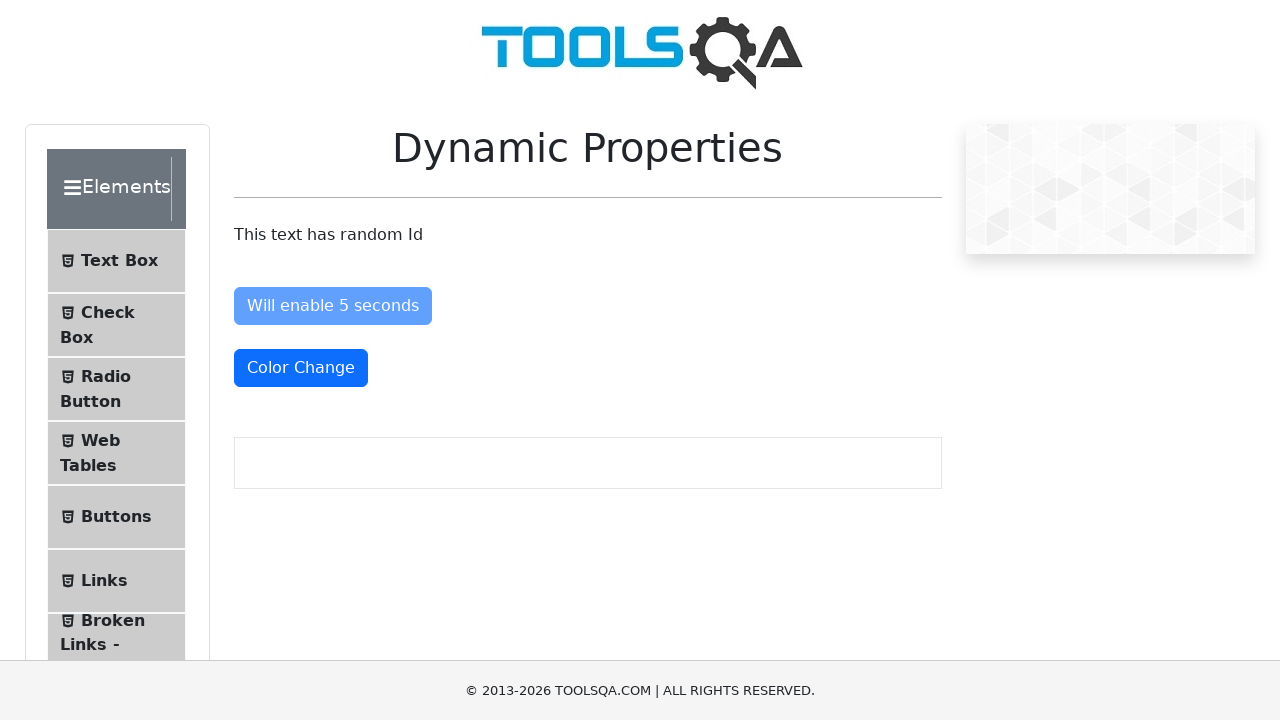

Verified updated ID matches alphanumeric pattern
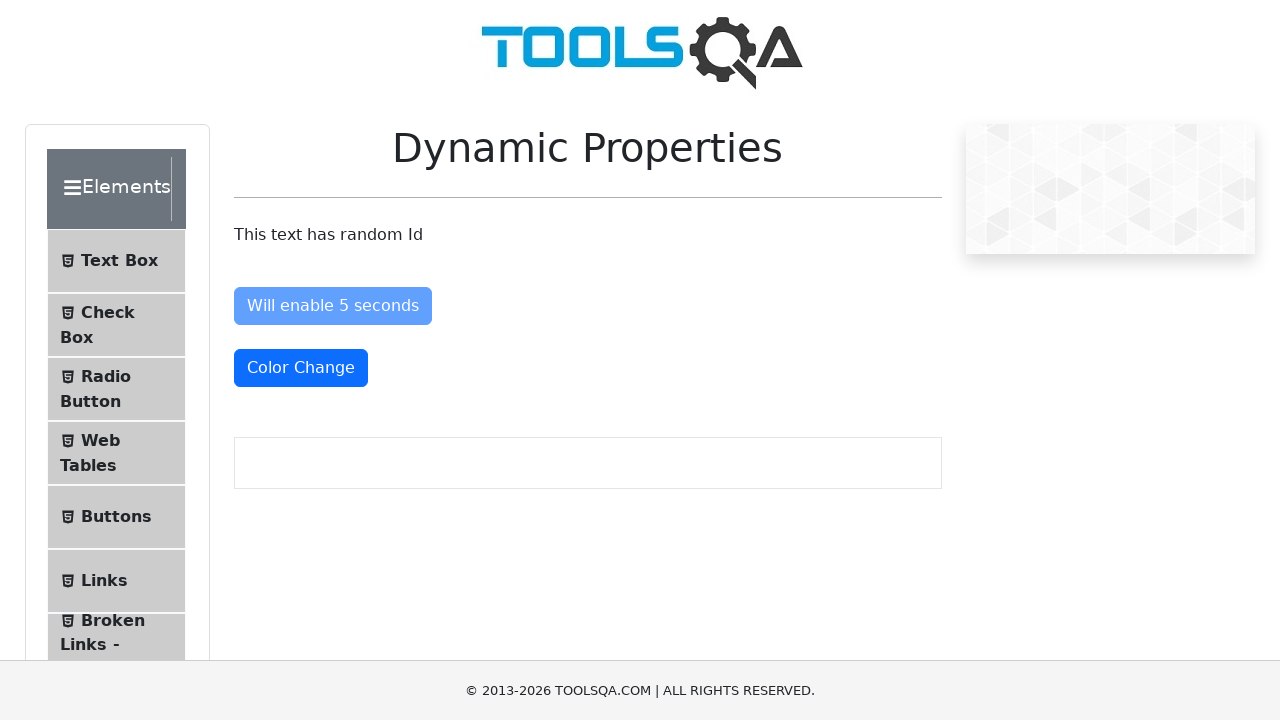

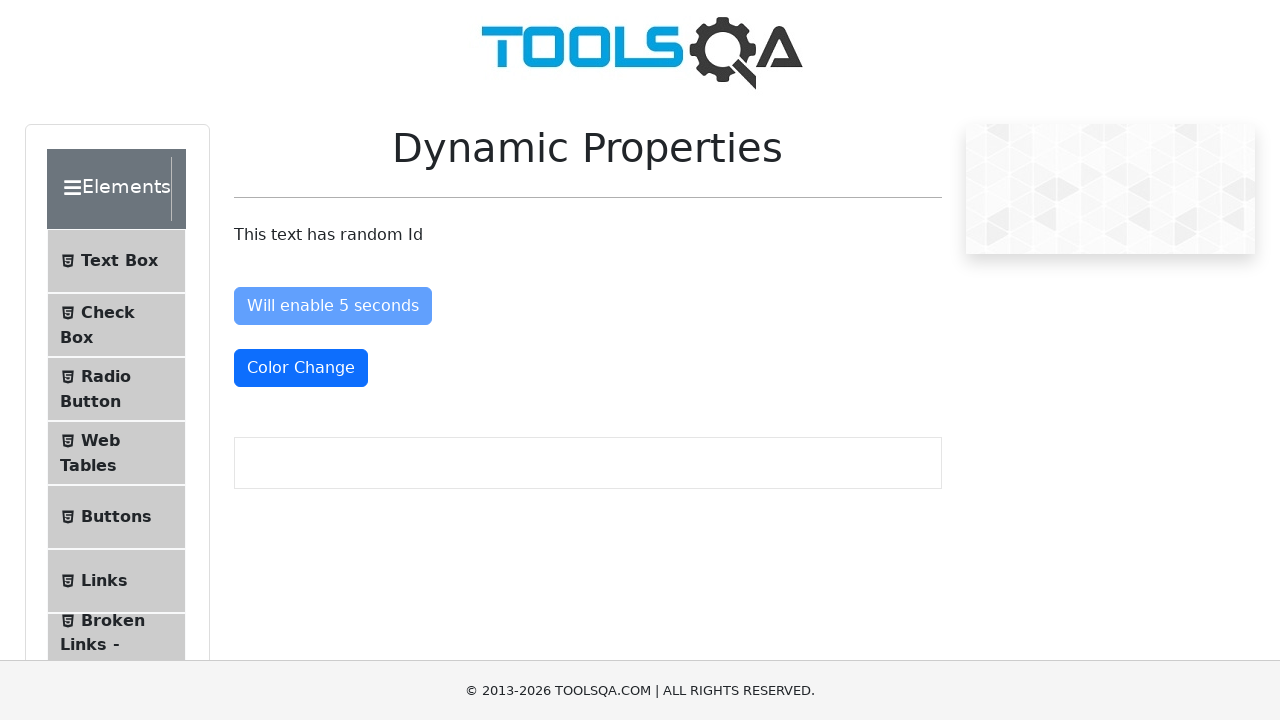